Tests checkbox functionality by navigating to a checkboxes page, finding all checkbox elements, and verifying the checked state of the last checkbox

Starting URL: http://the-internet.herokuapp.com/checkboxes

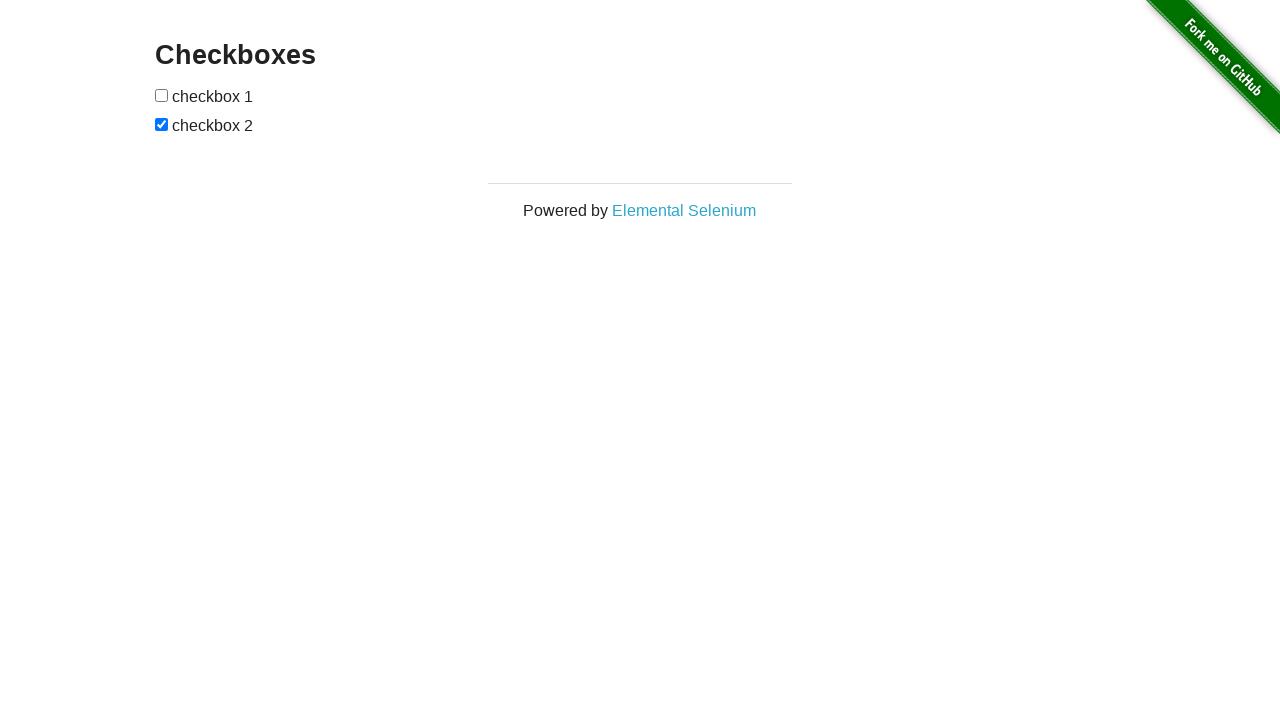

Waited for checkbox elements to be present on the page
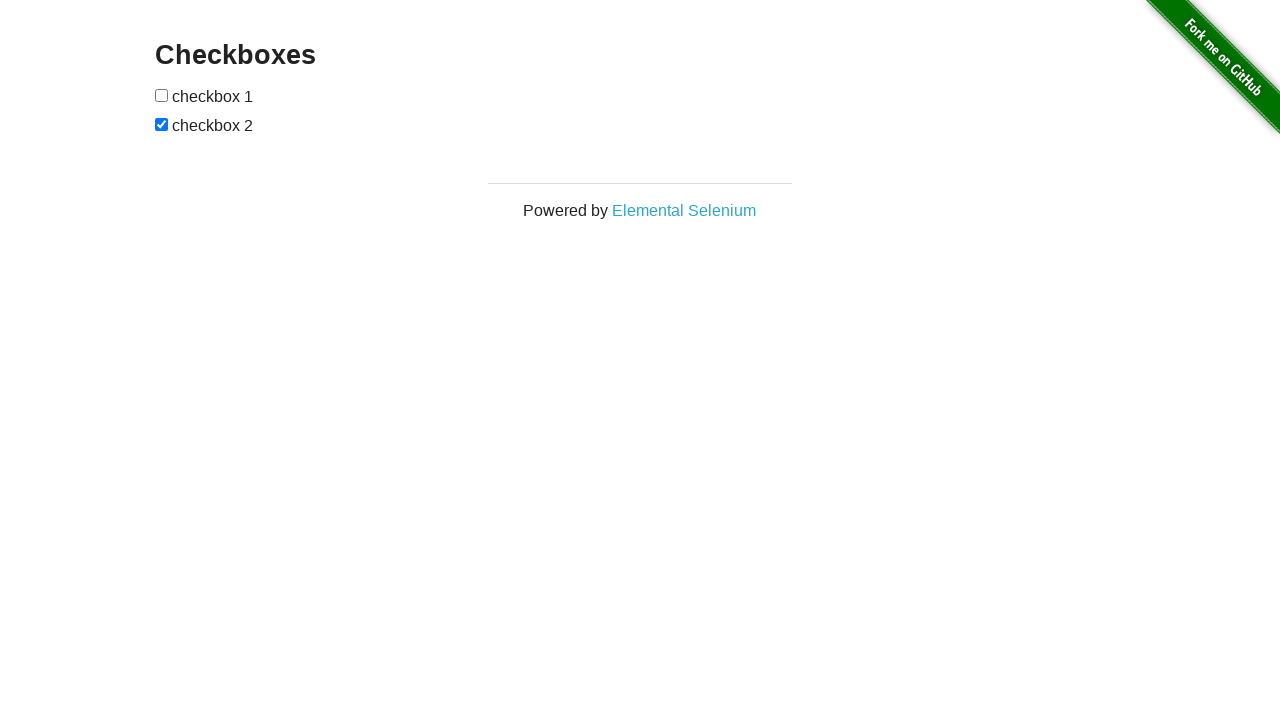

Located all checkbox elements on the page
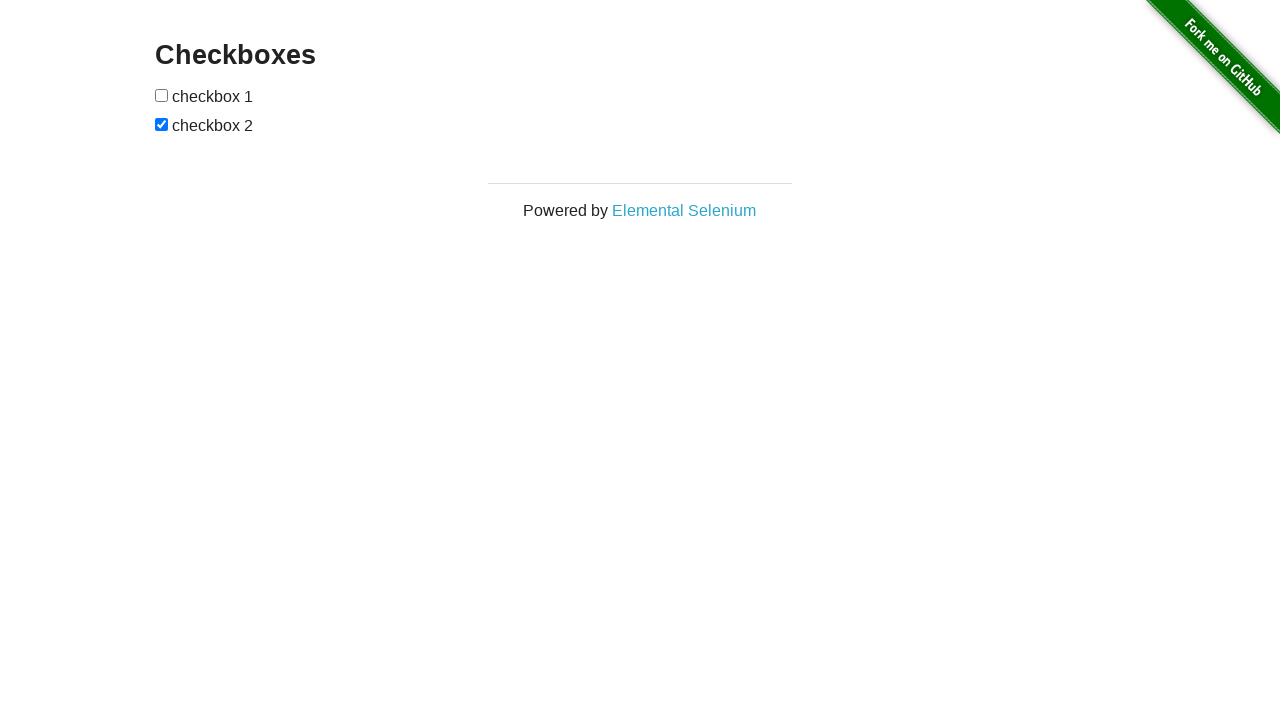

Retrieved the last checkbox element
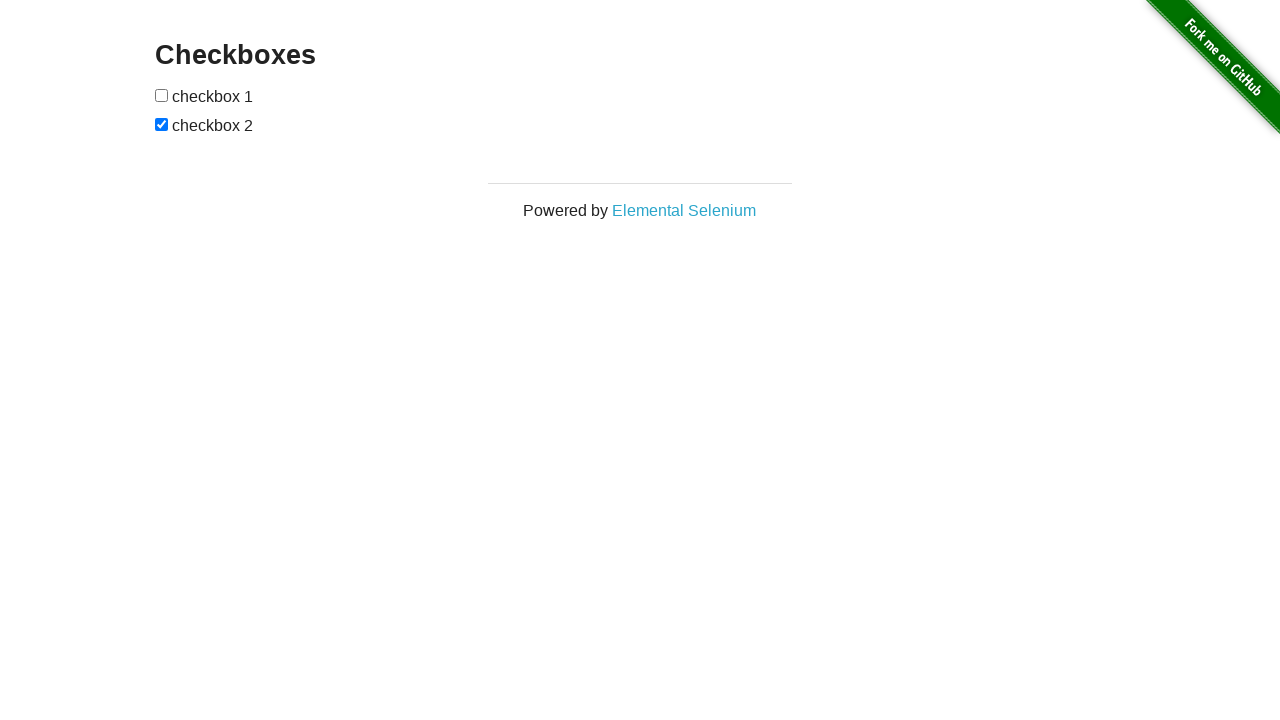

Verified that the last checkbox is checked
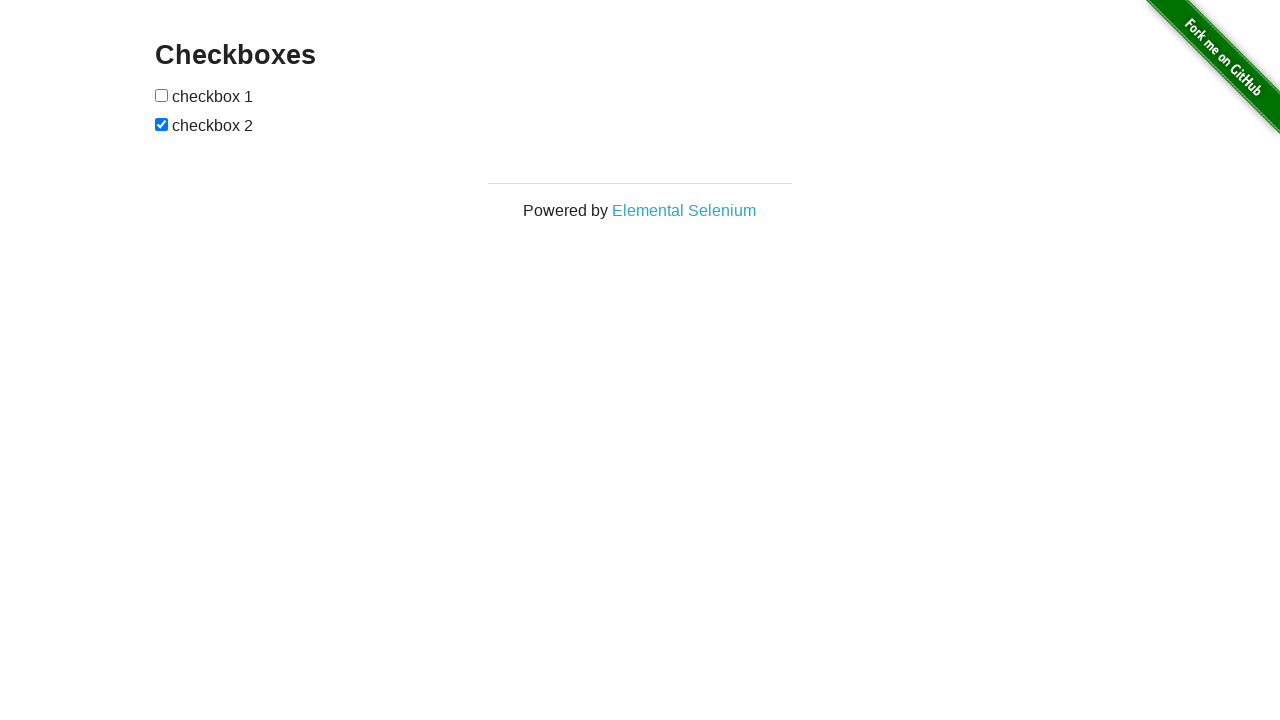

Retrieved the first checkbox element
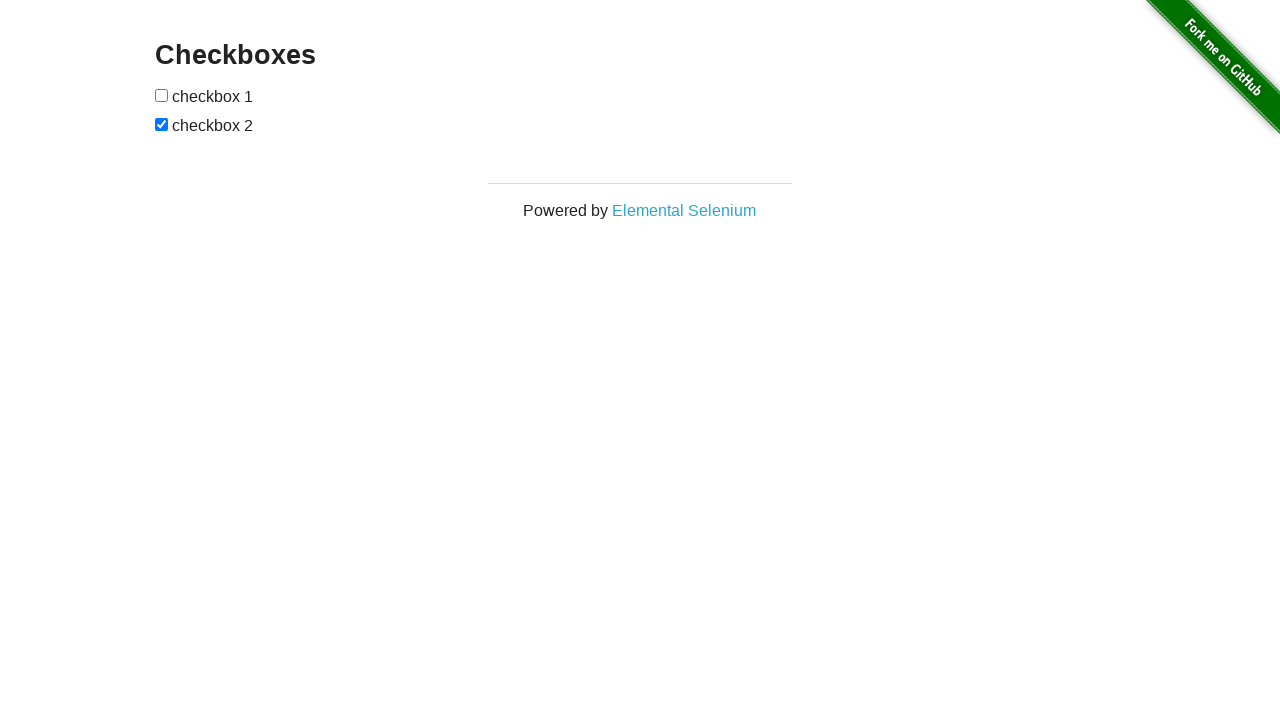

Clicked the first checkbox to toggle its state at (162, 95) on input[type="checkbox"] >> nth=0
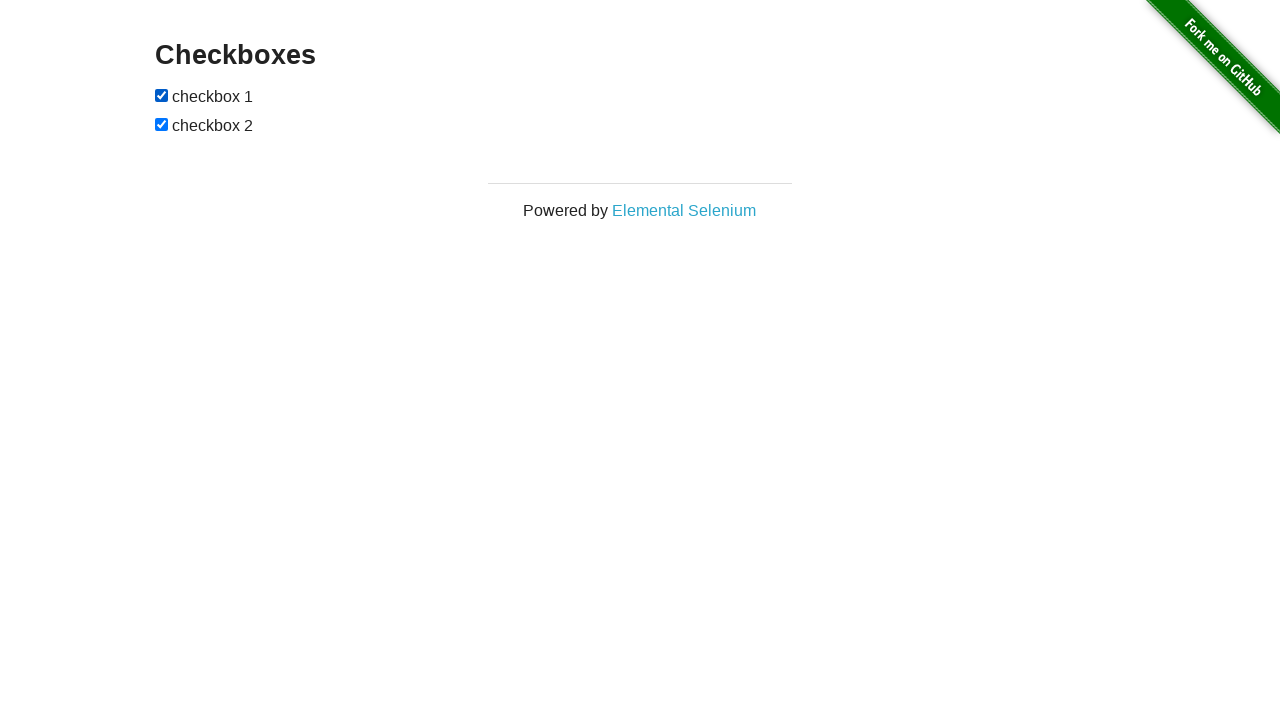

Verified that the first checkbox is now checked after clicking
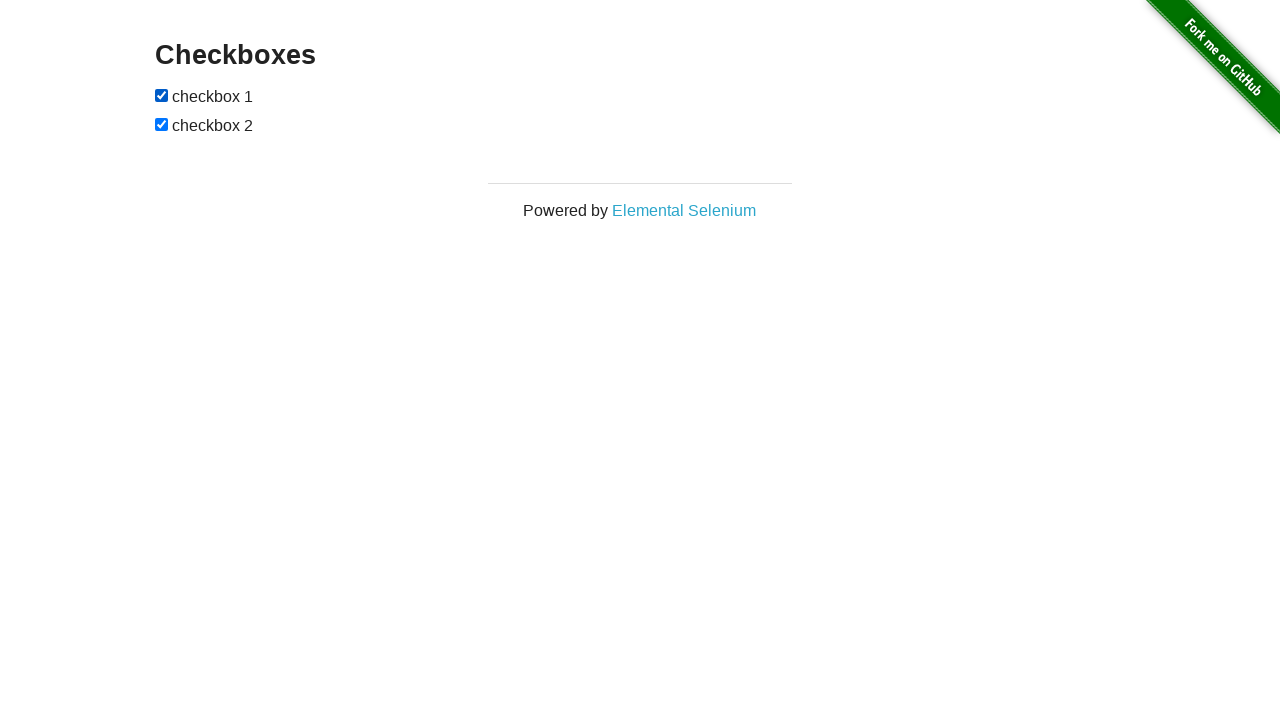

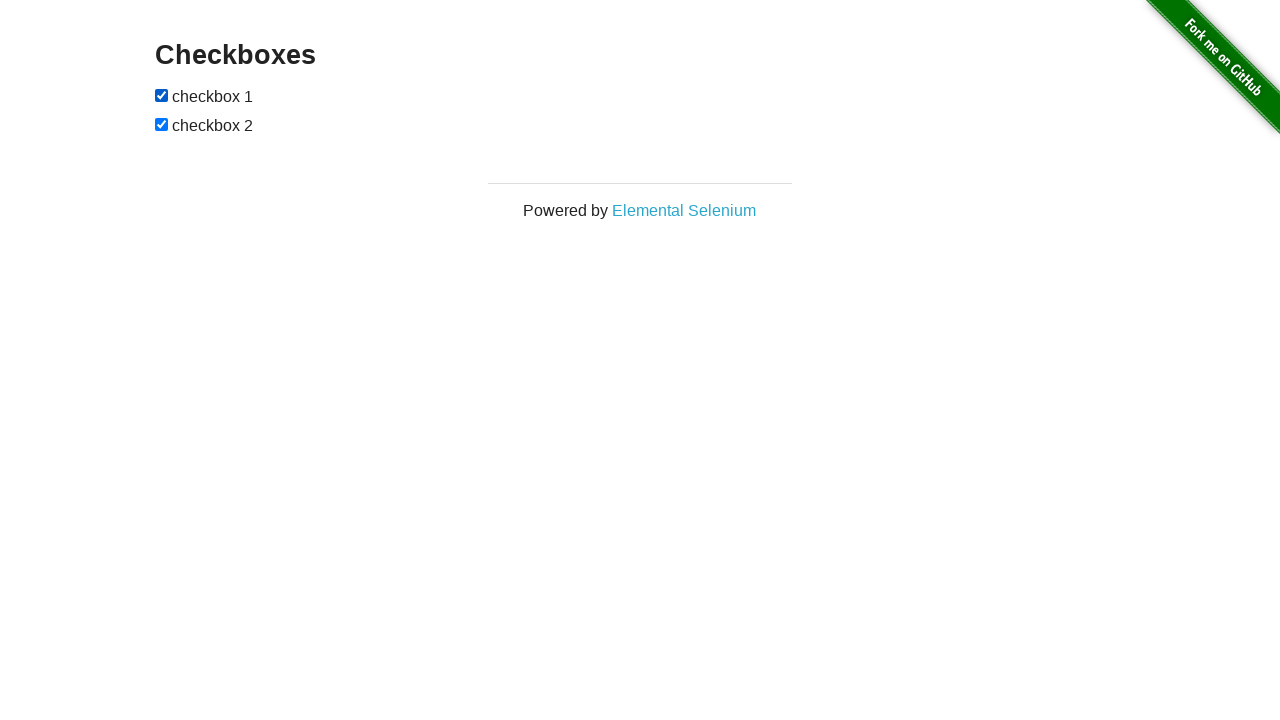